Navigates to the Nova Iguaçu official gazette portal and clicks the button to access the most recent PDF document, then switches to the newly opened tab.

Starting URL: https://www.doweb.novaiguacu.rj.gov.br/portal/diario-oficial

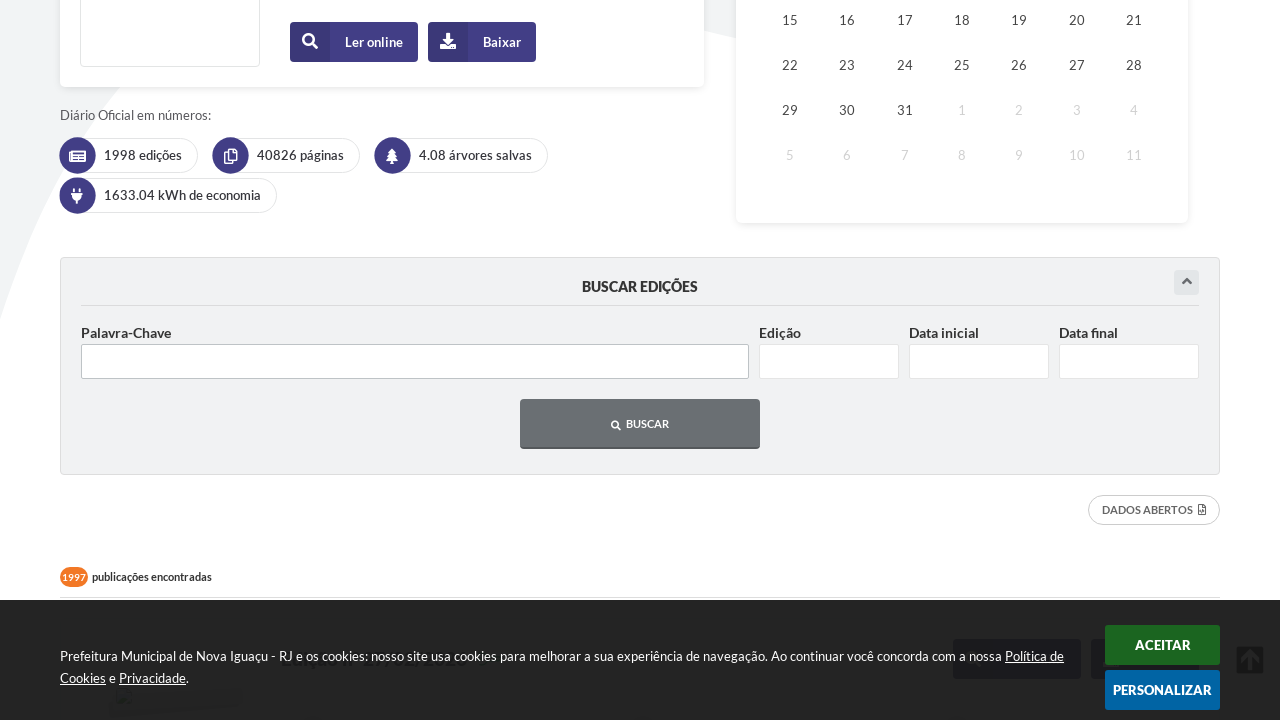

Clicked button to access the most recent official gazette PDF document at (482, 42) on xpath=/html/body/div[3]/div/div[1]/div[3]/div[1]/div[2]/div[2]/div[6]/a[2]
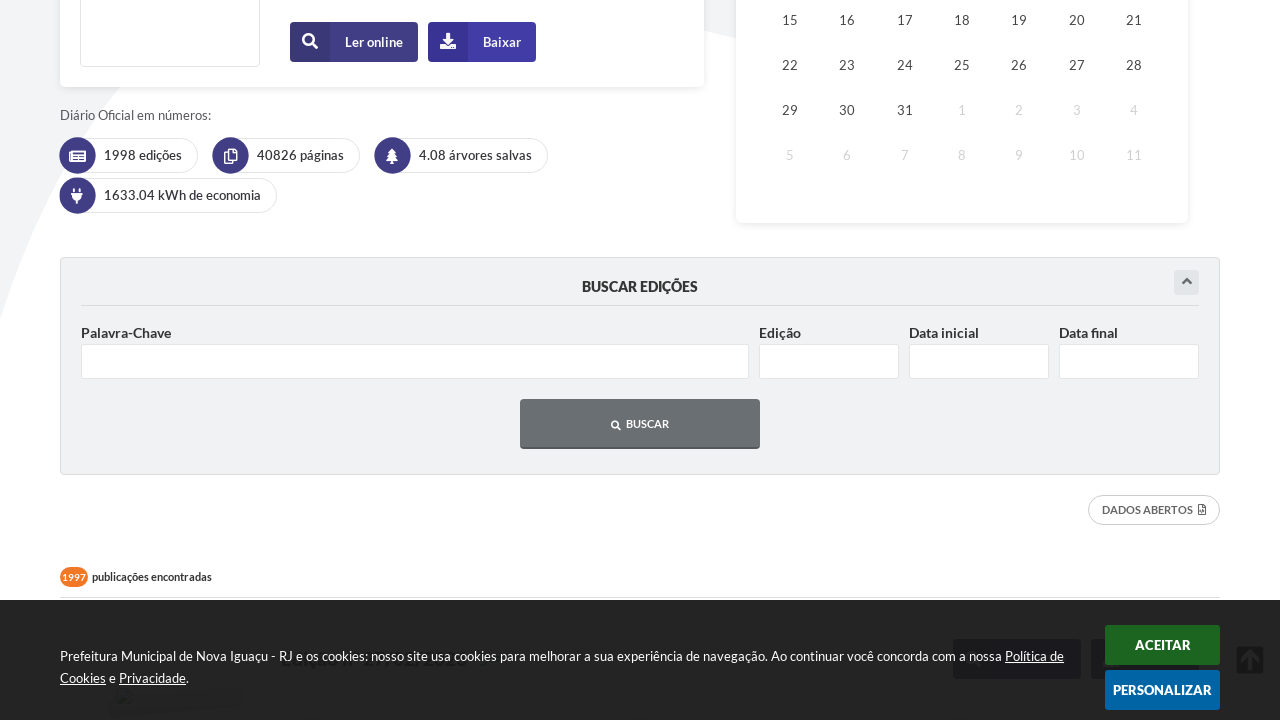

Waited 5 seconds for new tab to open
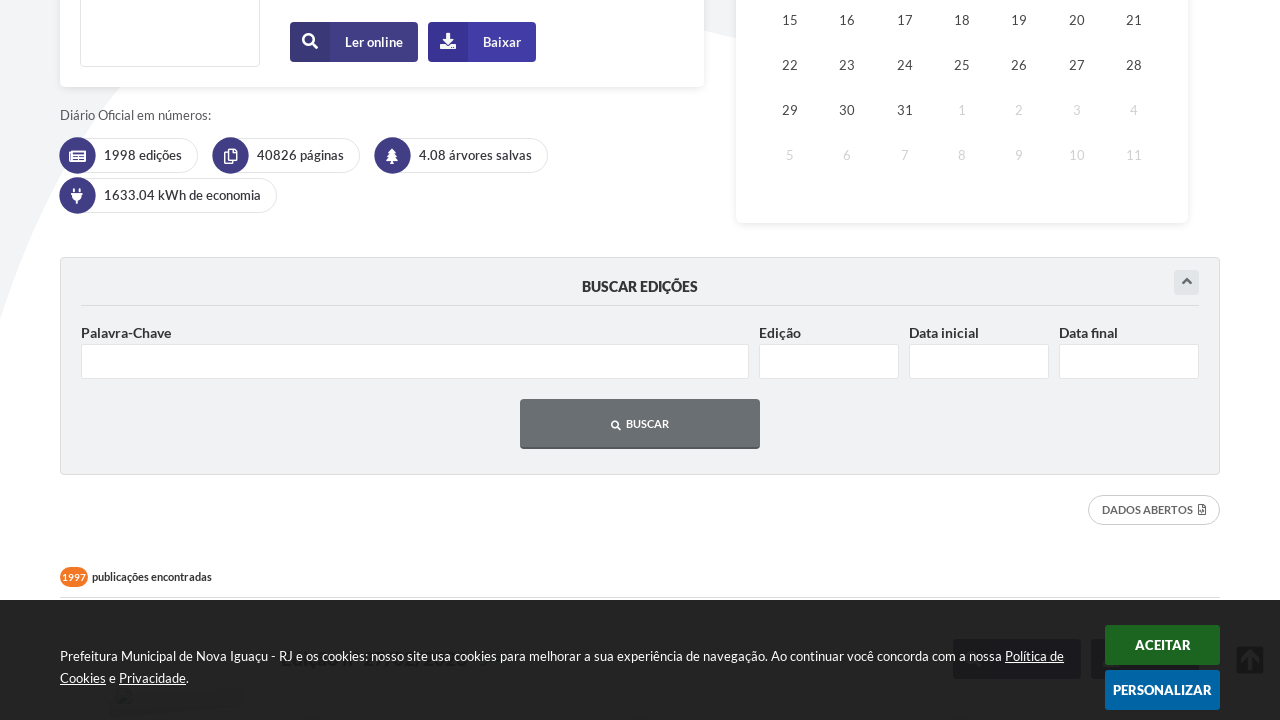

Retrieved newly opened tab from context
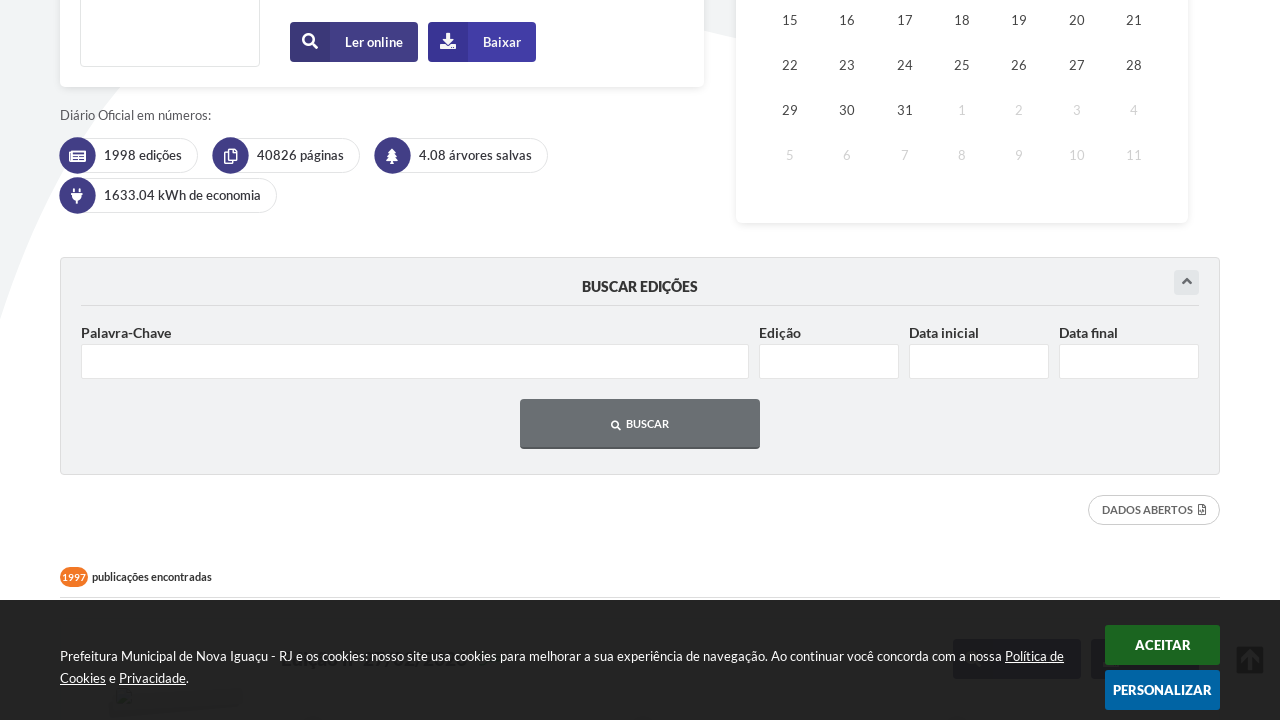

Waited for new page to load completely
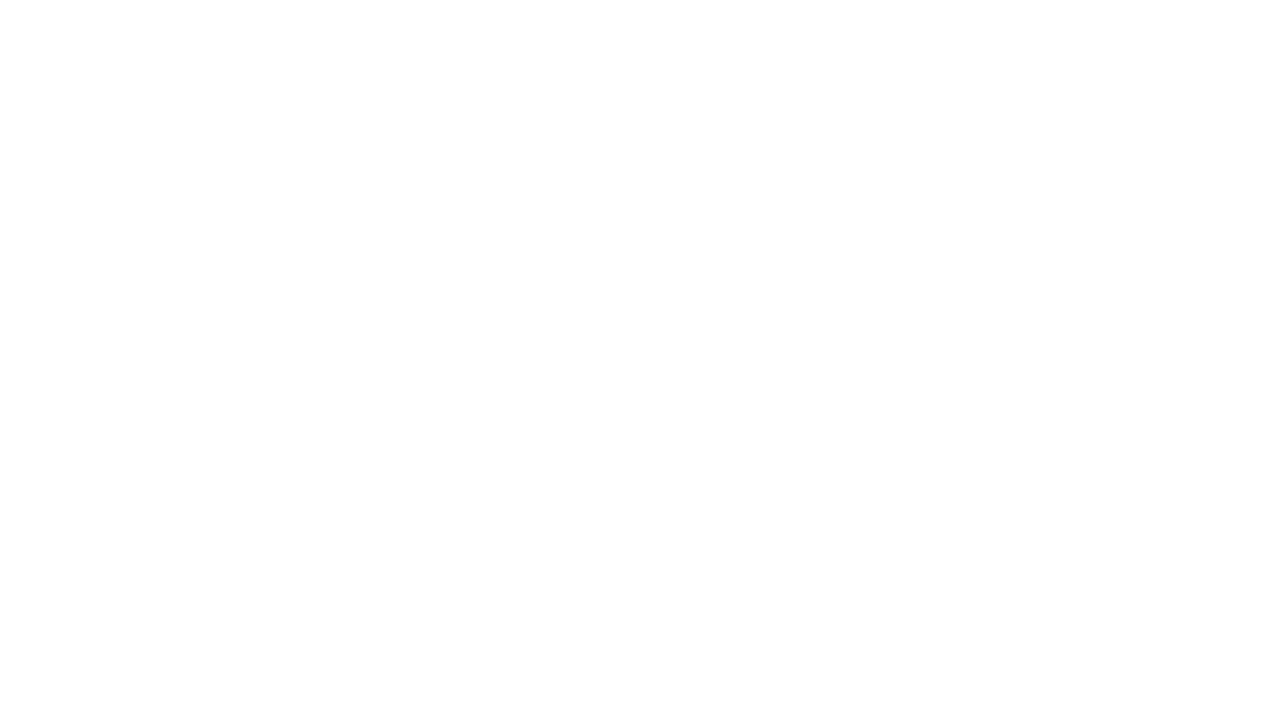

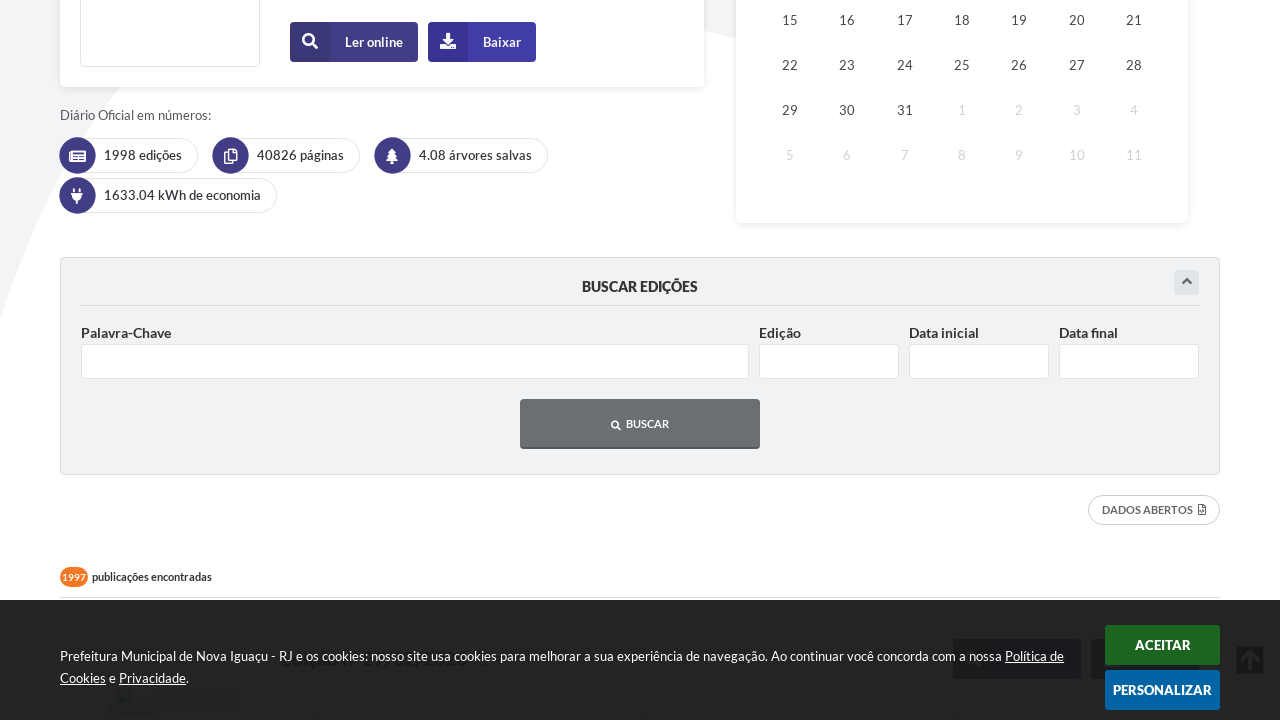